Searches for a faculty member in the USC directory and verifies their information displays

Starting URL: https://uscdirectory.usc.edu/web/directory/faculty-staff/

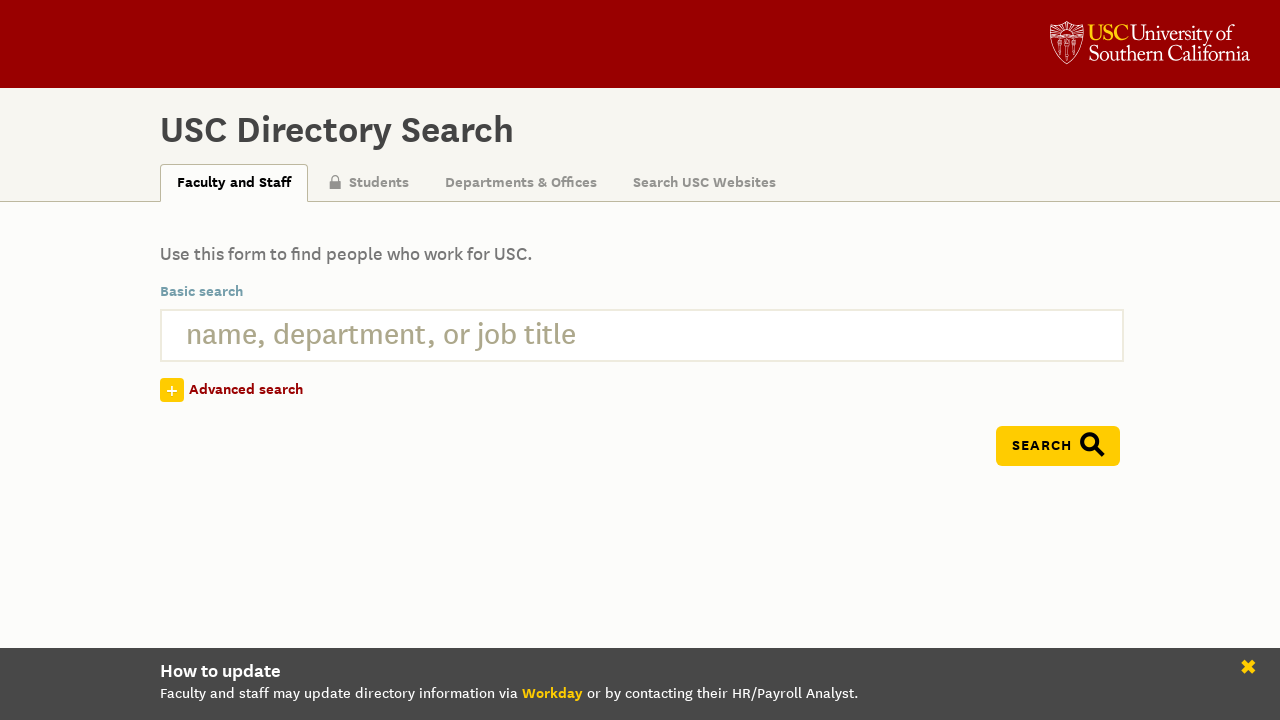

Filled search field with instructor name 'Kristof Aldenderfer' on input[name='q']
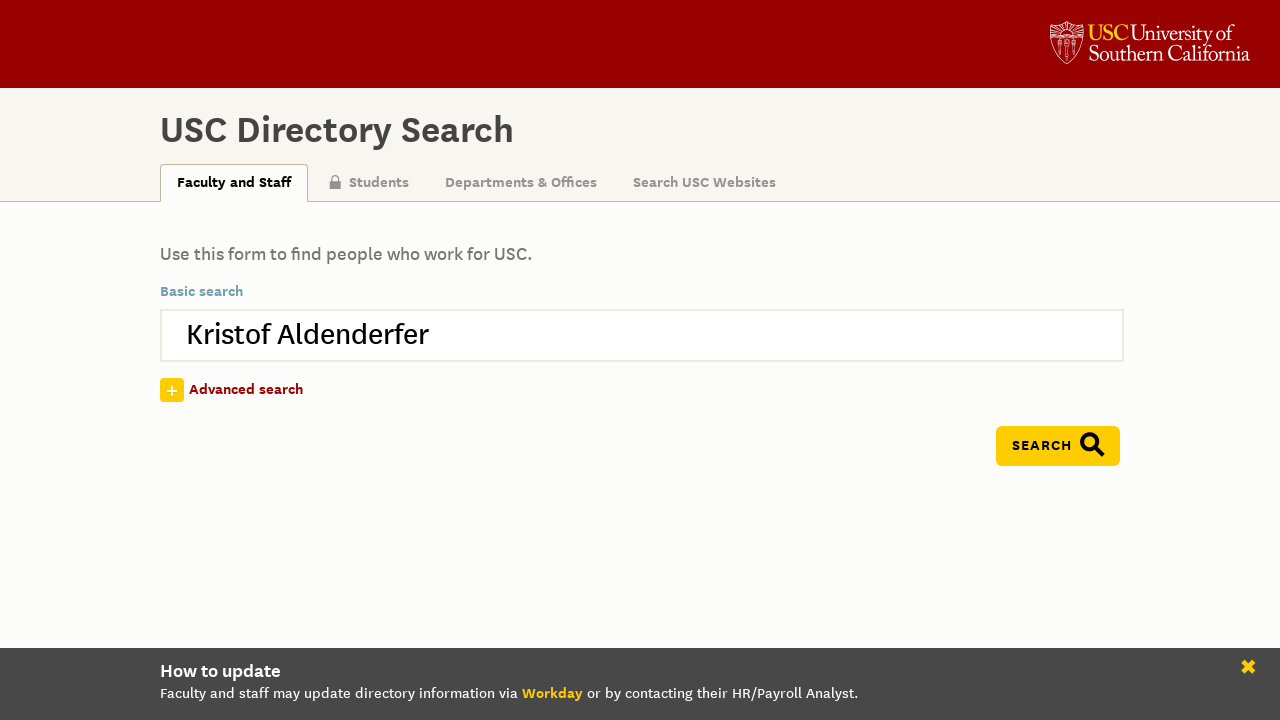

Submitted search by pressing Enter on input[name='q']
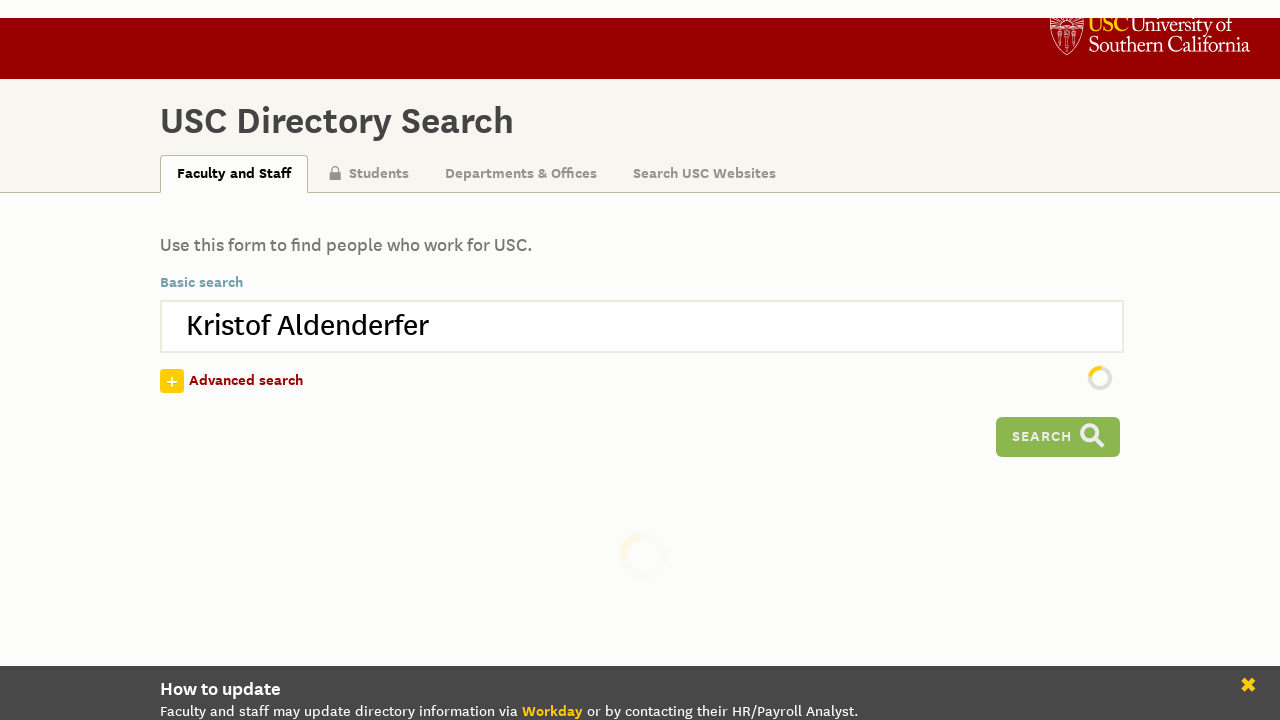

Waited for search results to load (3 second timeout)
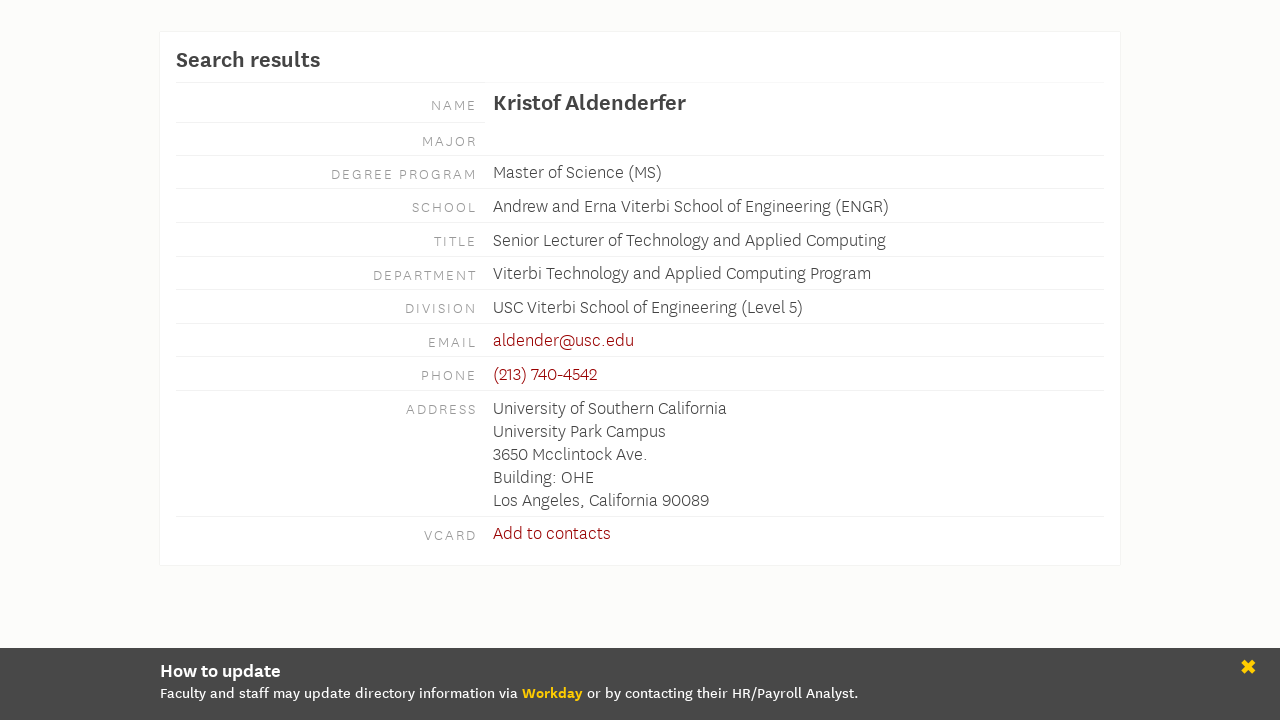

Verified instructor name match element is visible
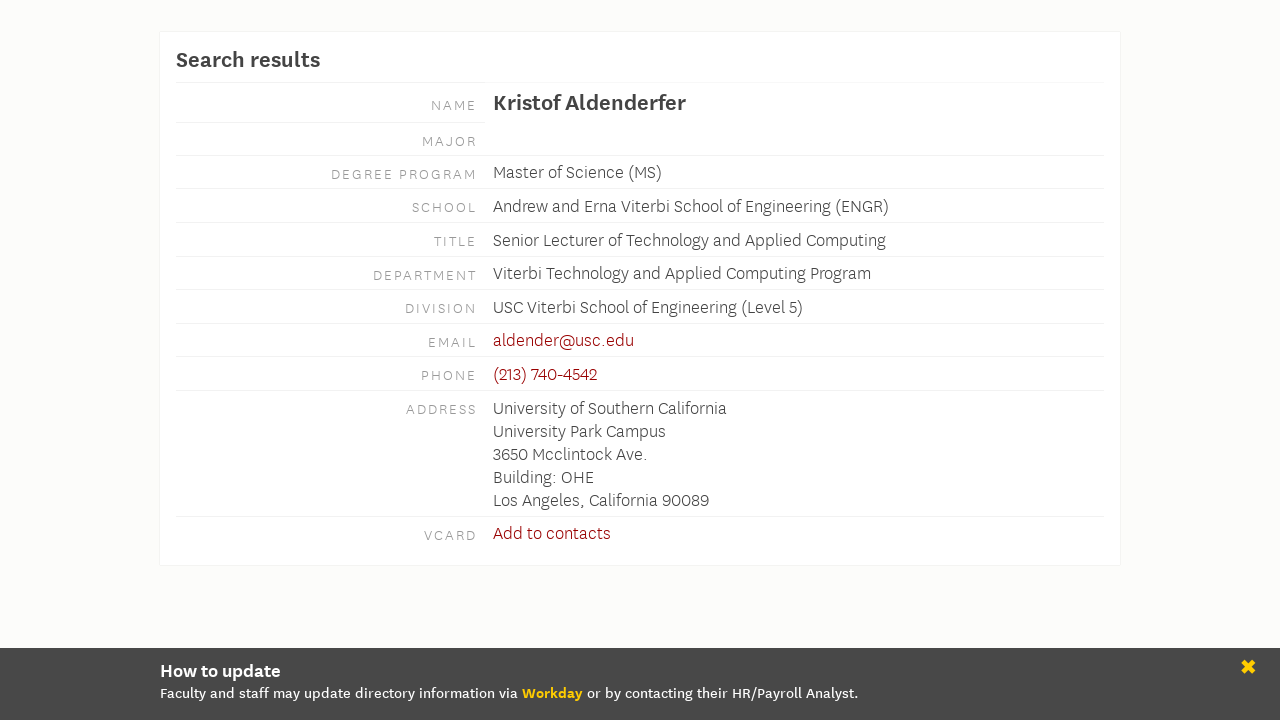

Verified instructor title element is visible
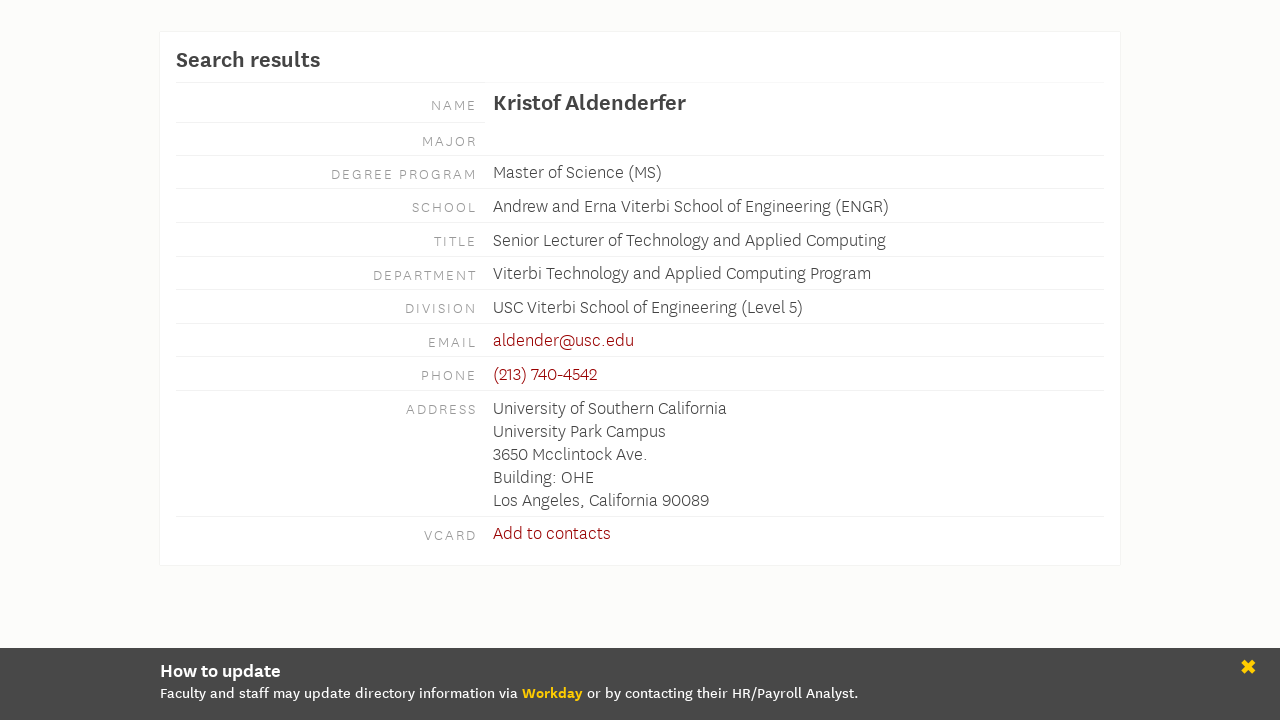

Verified instructor department element is visible
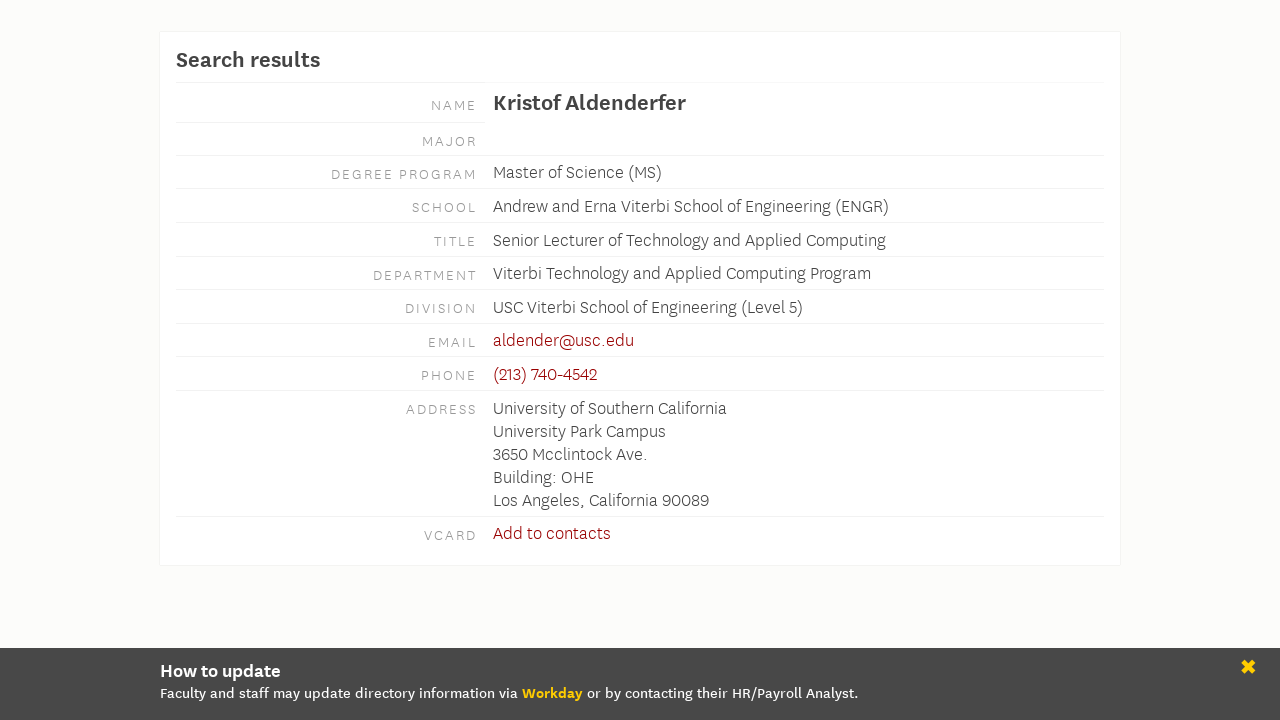

Verified instructor division element is visible
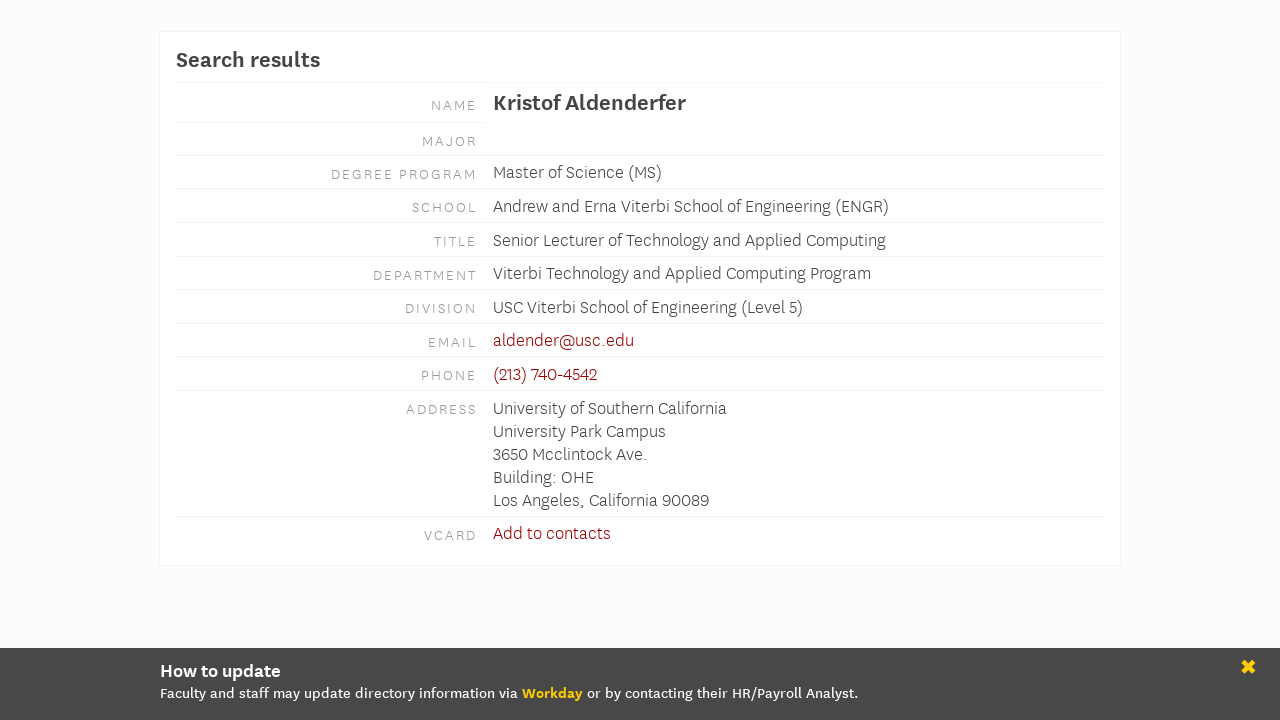

Verified instructor email element is visible
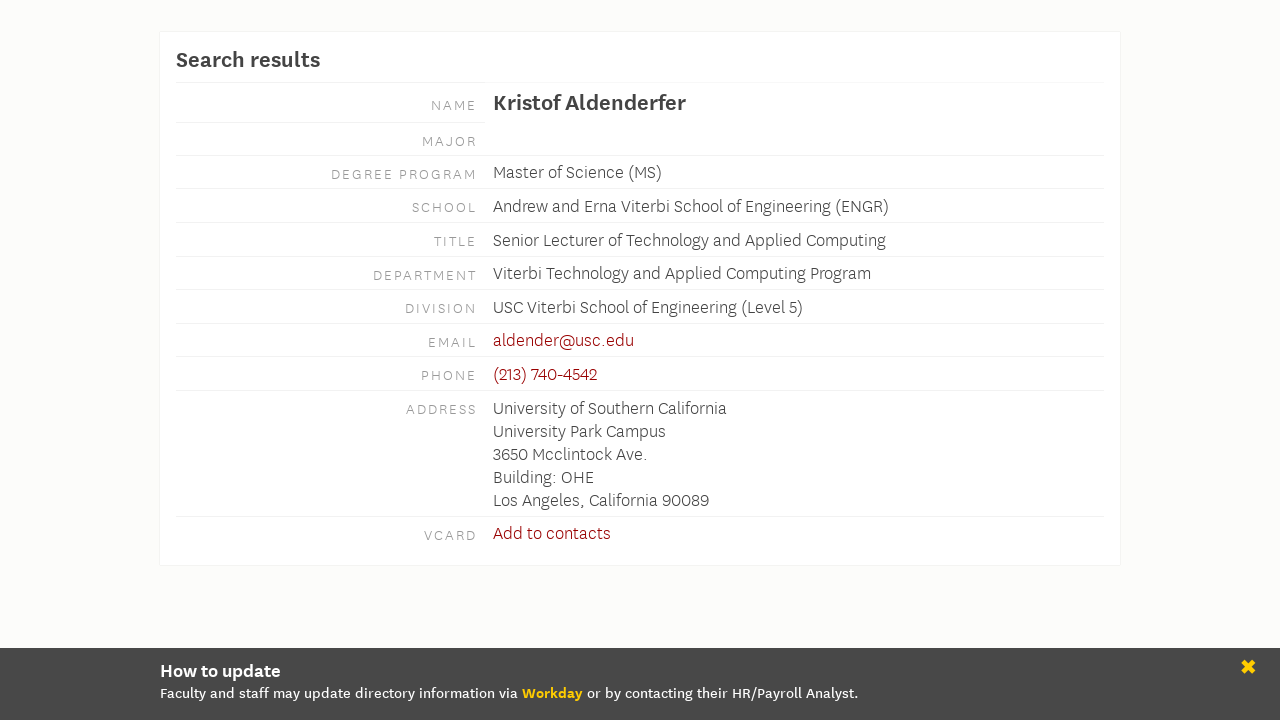

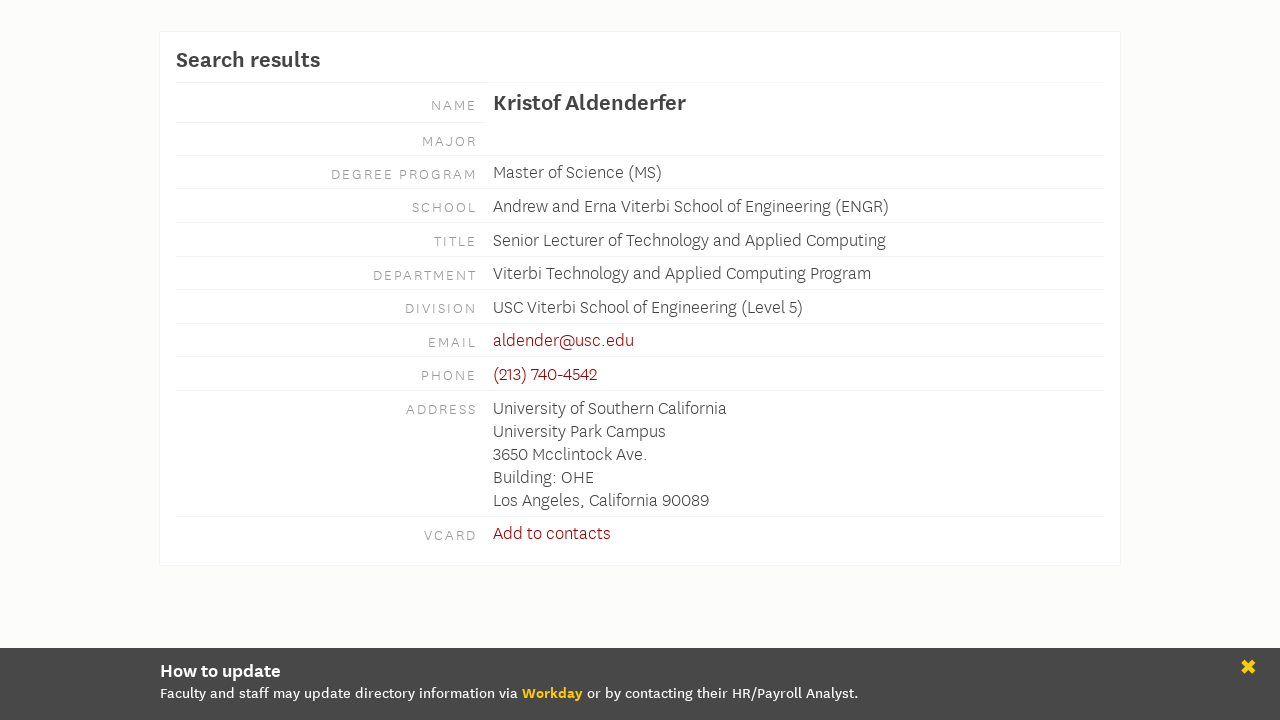